Tests navigation to the Send Mail & Packages section on USPS website by clicking the mail-ship link

Starting URL: https://www.usps.com/

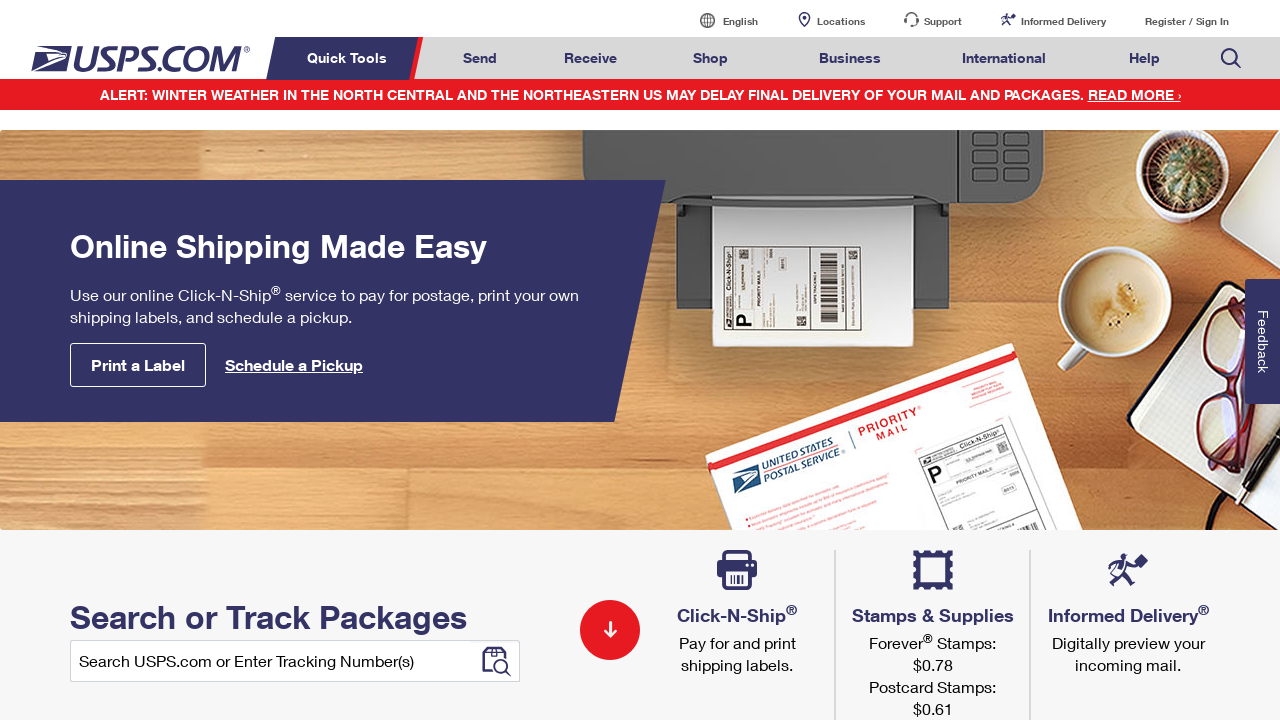

Navigated to USPS homepage
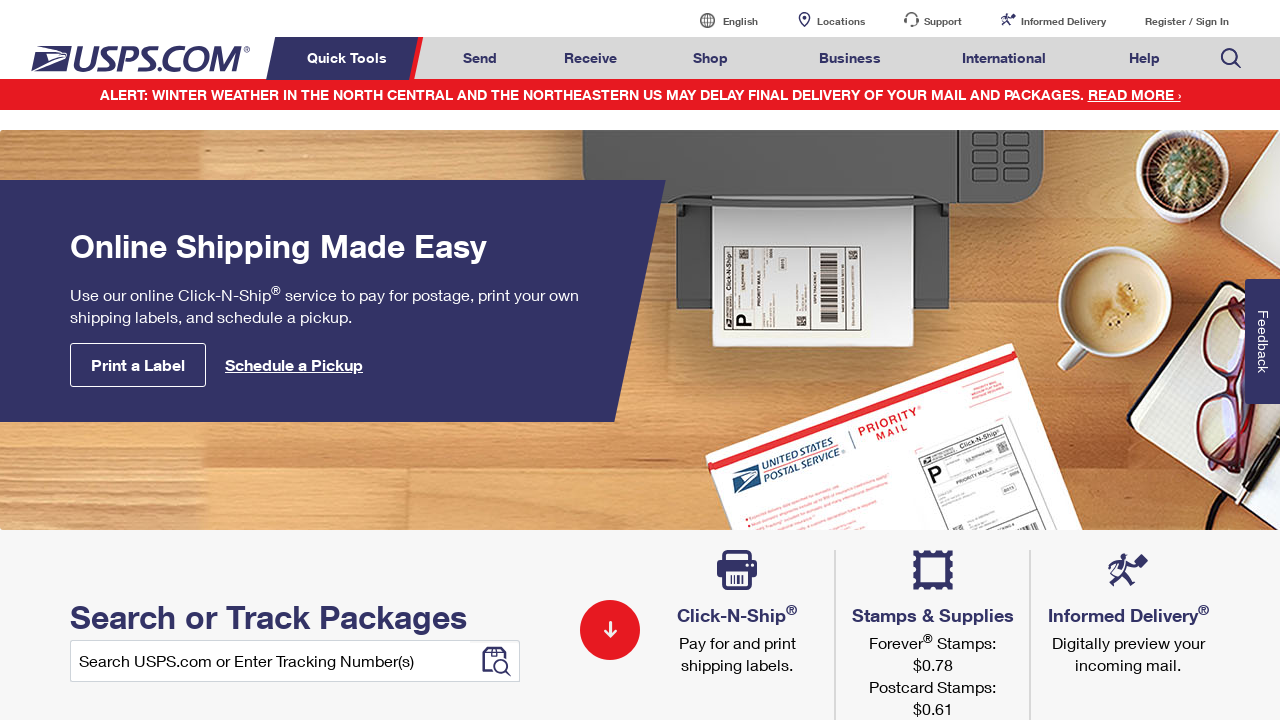

Clicked on Send Mail & Packages link at (480, 58) on a#mail-ship-width
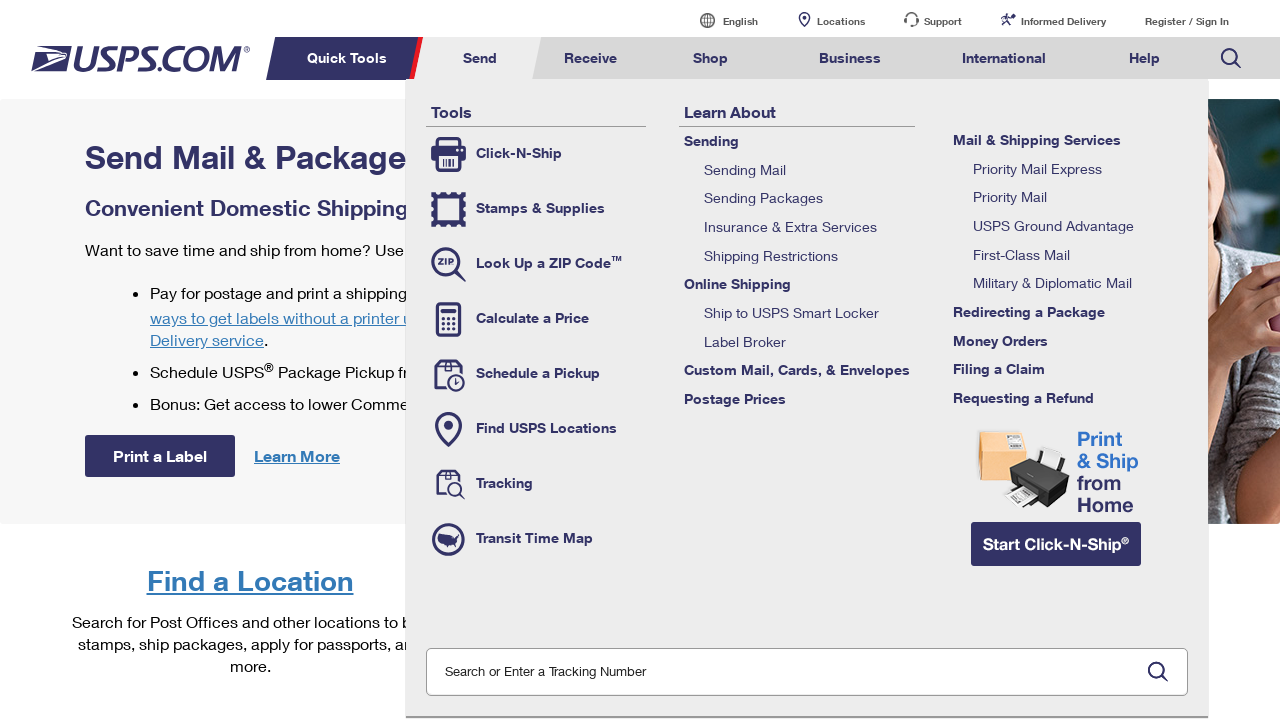

Verified page title is 'Send Mail & Packages | USPS'
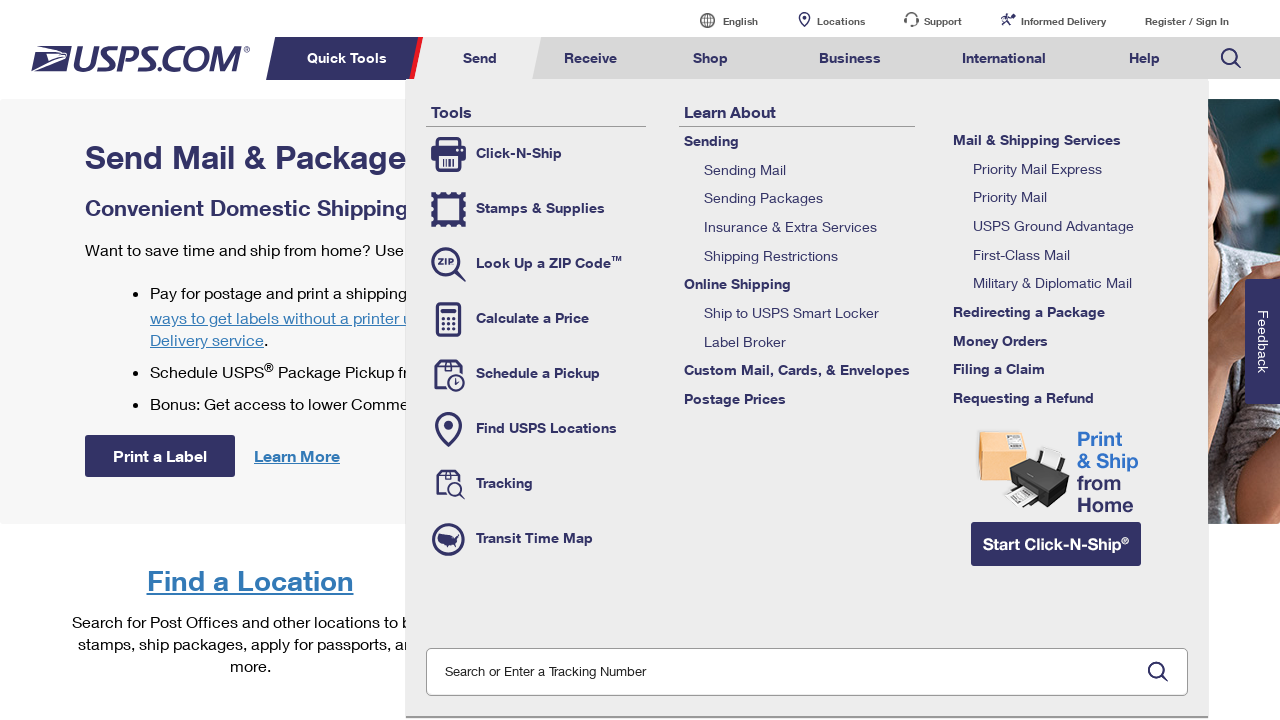

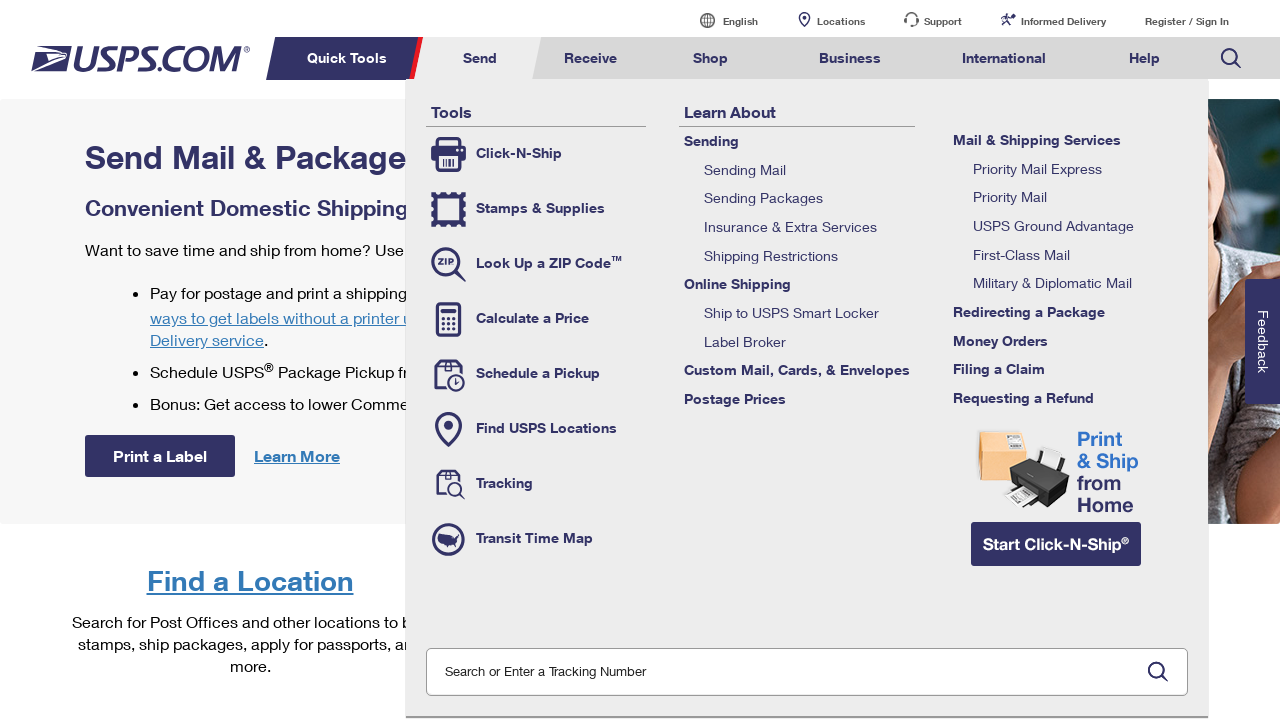